Tests getting text from a JavaScript confirm alert, then dismissing it

Starting URL: https://the-internet.herokuapp.com/javascript_alerts

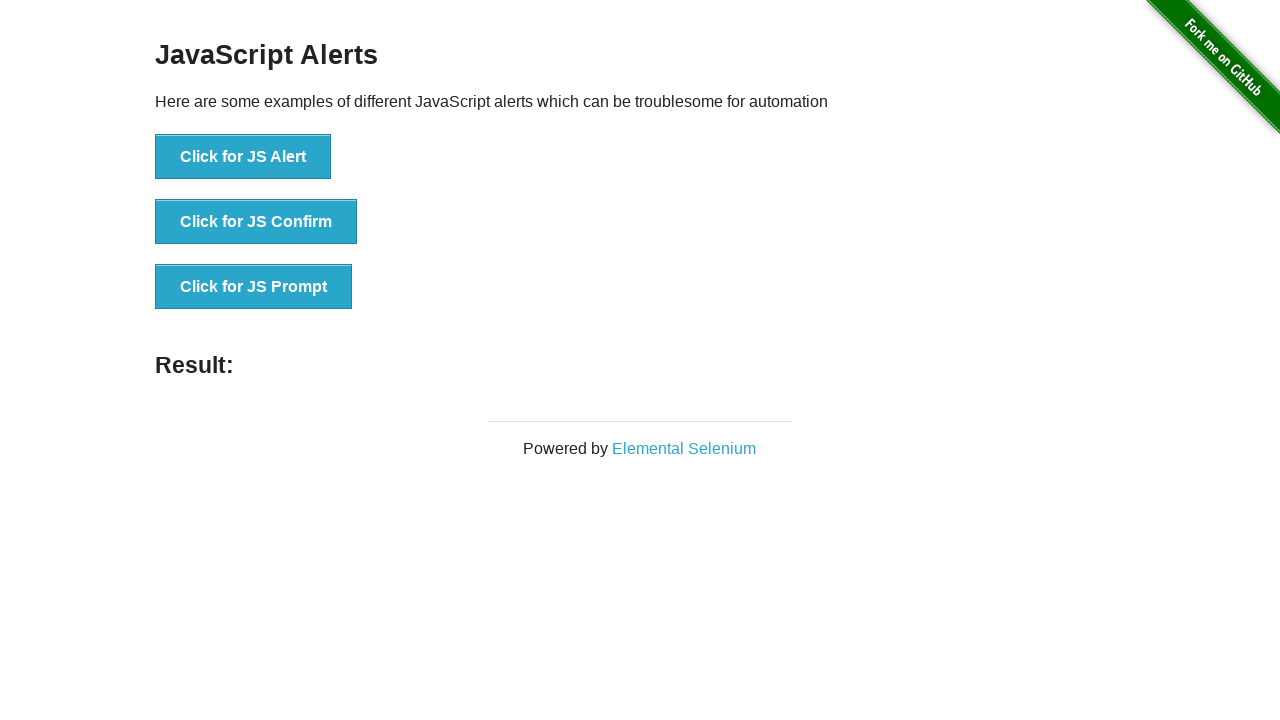

Clicked button to trigger confirm alert at (256, 222) on button[onclick='jsConfirm()']
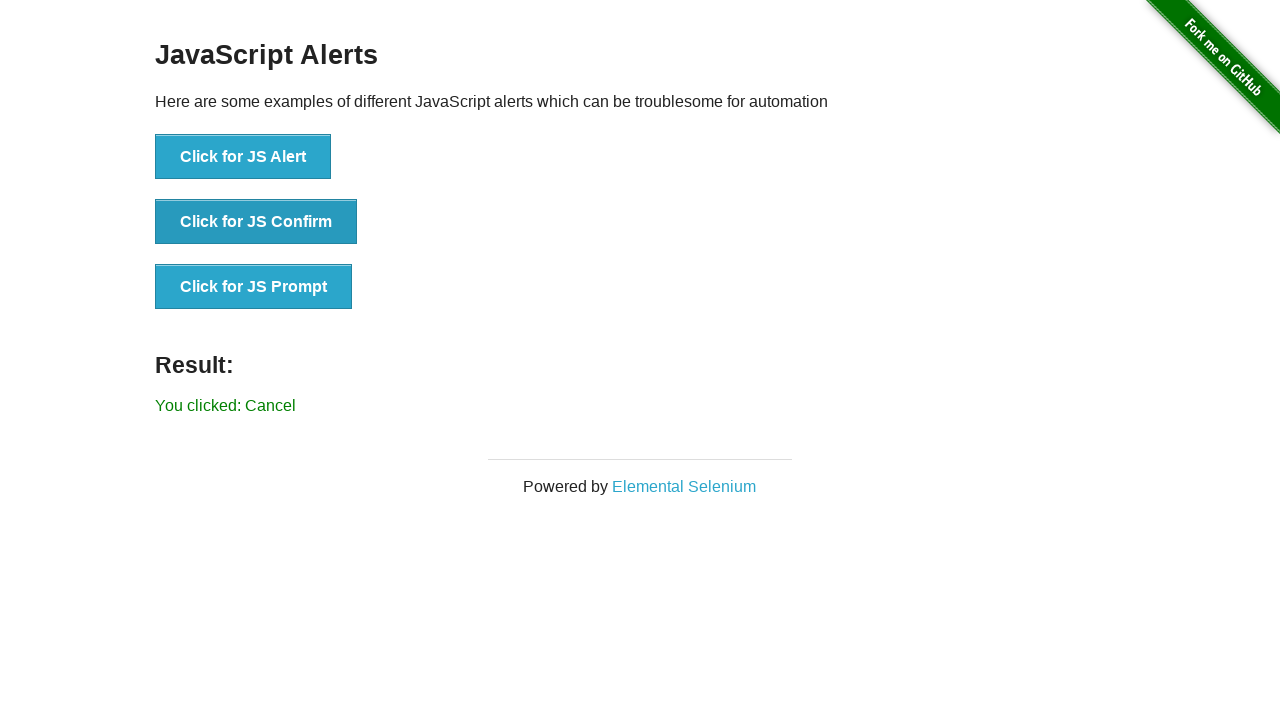

Set up dialog handler to dismiss alerts
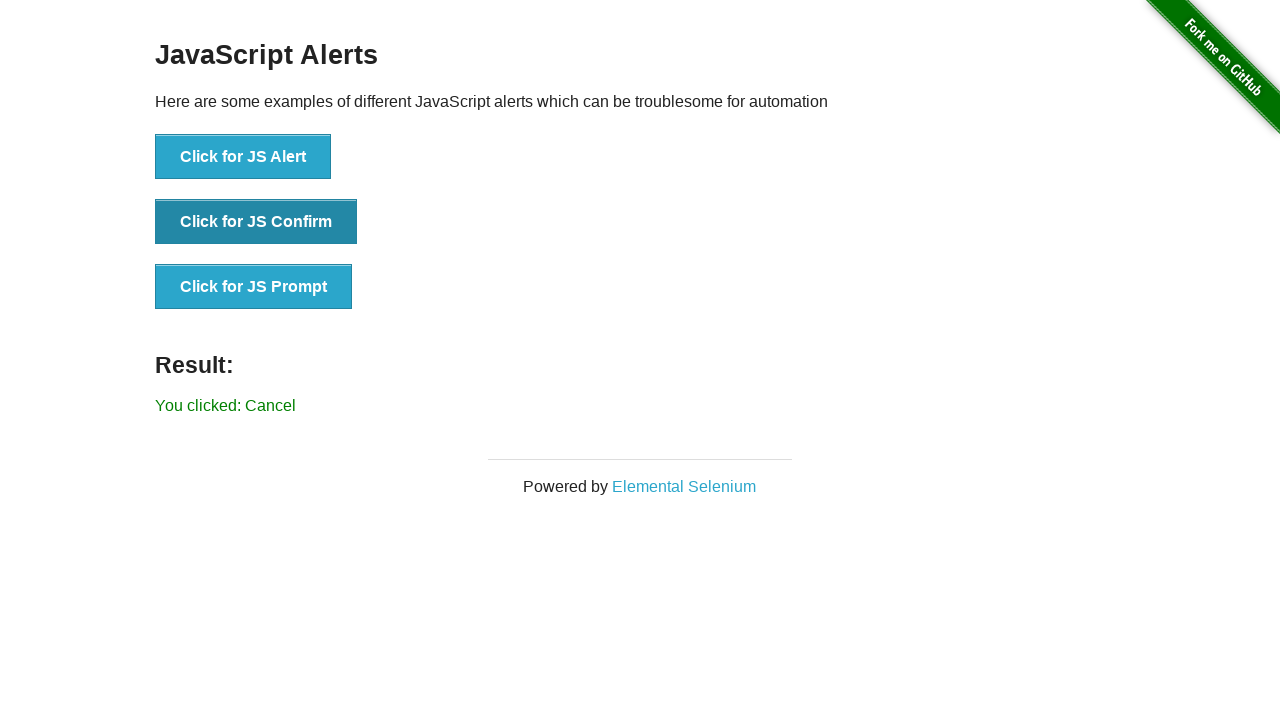

Clicked button to trigger confirm alert again and dismiss it at (256, 222) on button[onclick='jsConfirm()']
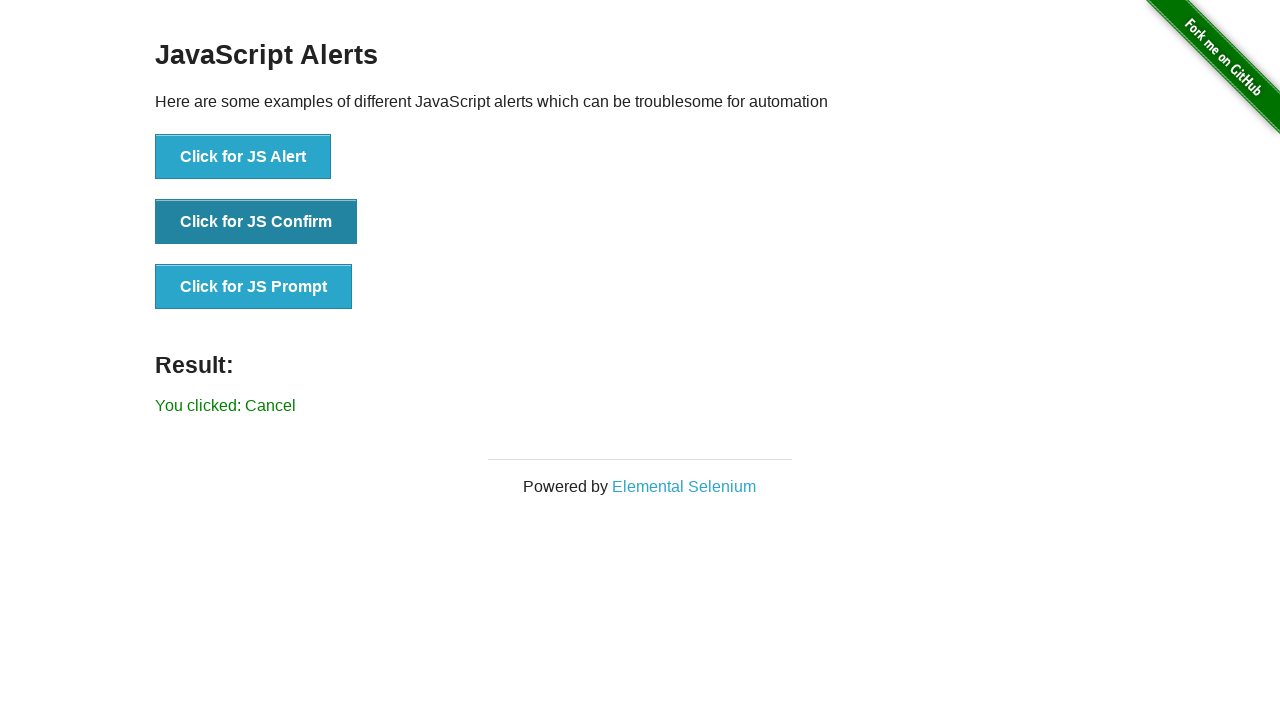

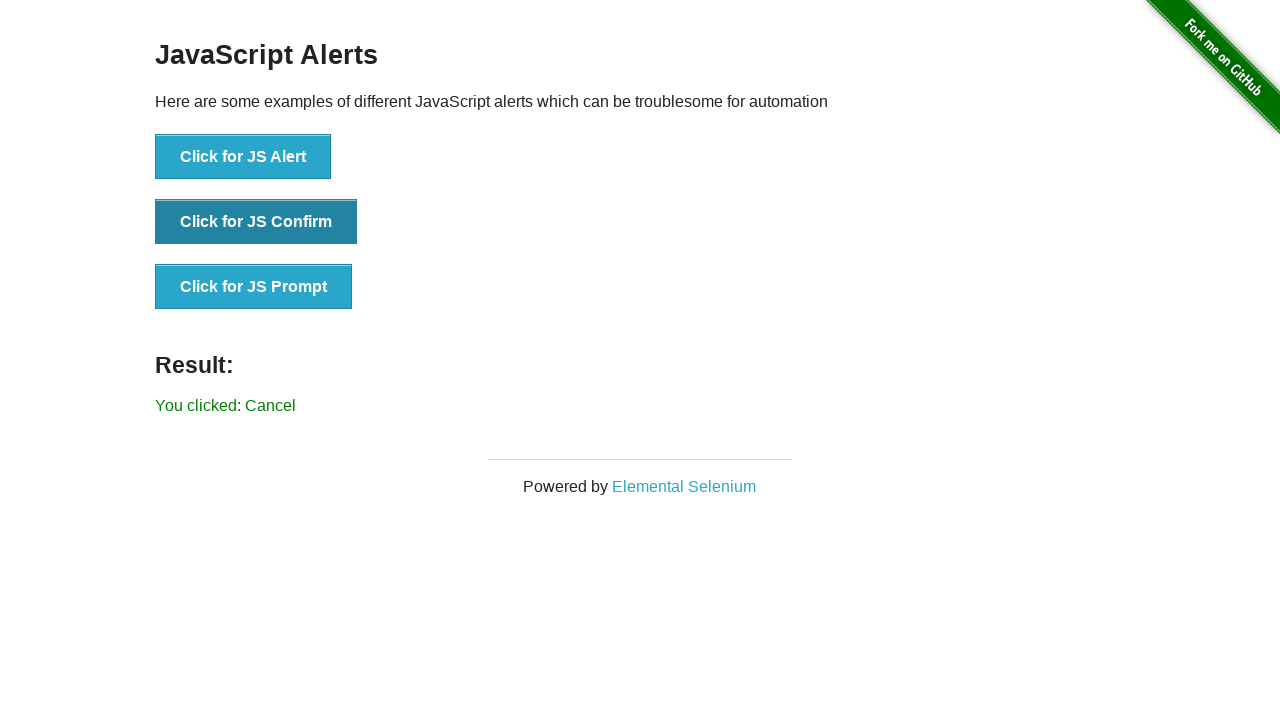